Tests that pressing Escape cancels edits to a todo item

Starting URL: https://demo.playwright.dev/todomvc

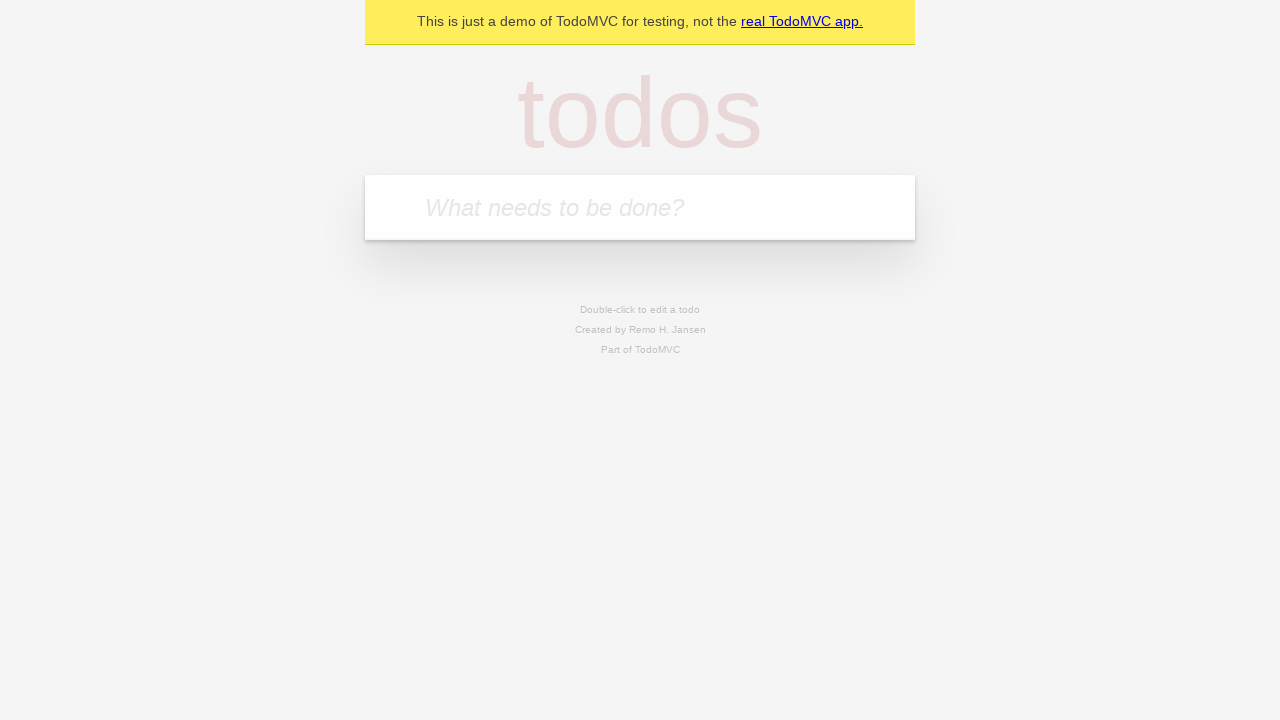

Filled first todo input with 'buy some cheese' on internal:attr=[placeholder="What needs to be done?"i]
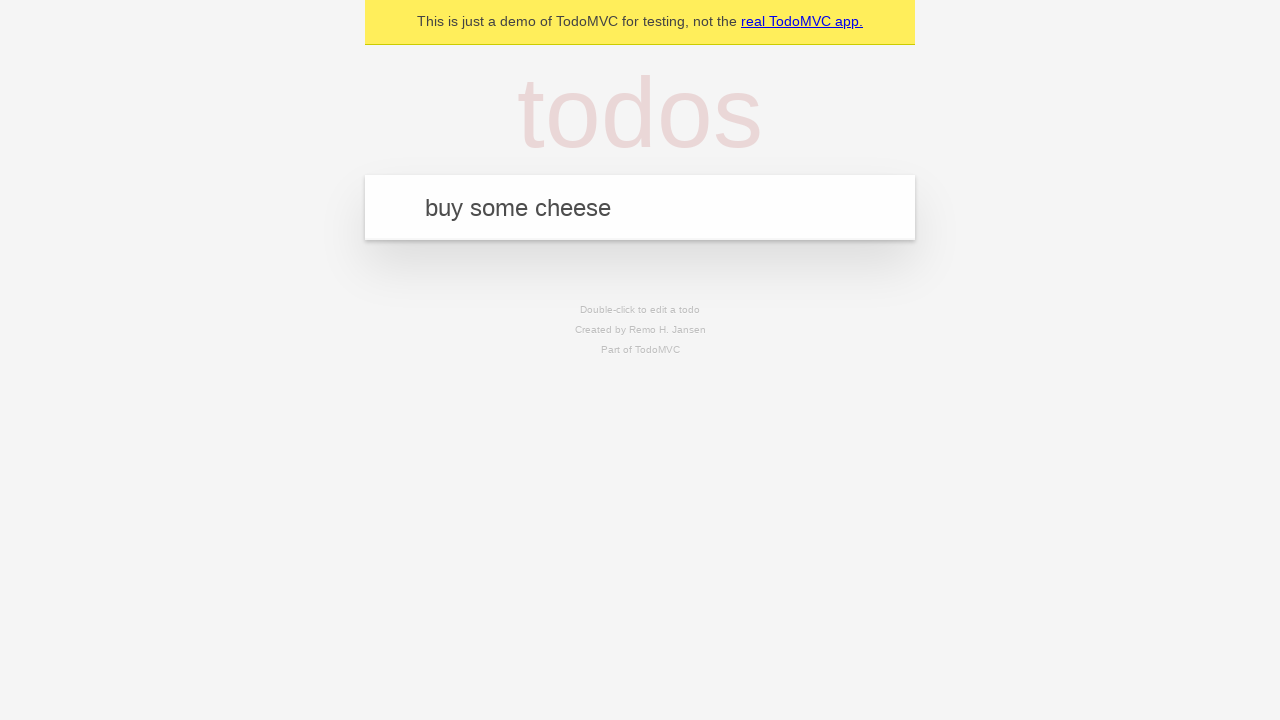

Pressed Enter to create first todo on internal:attr=[placeholder="What needs to be done?"i]
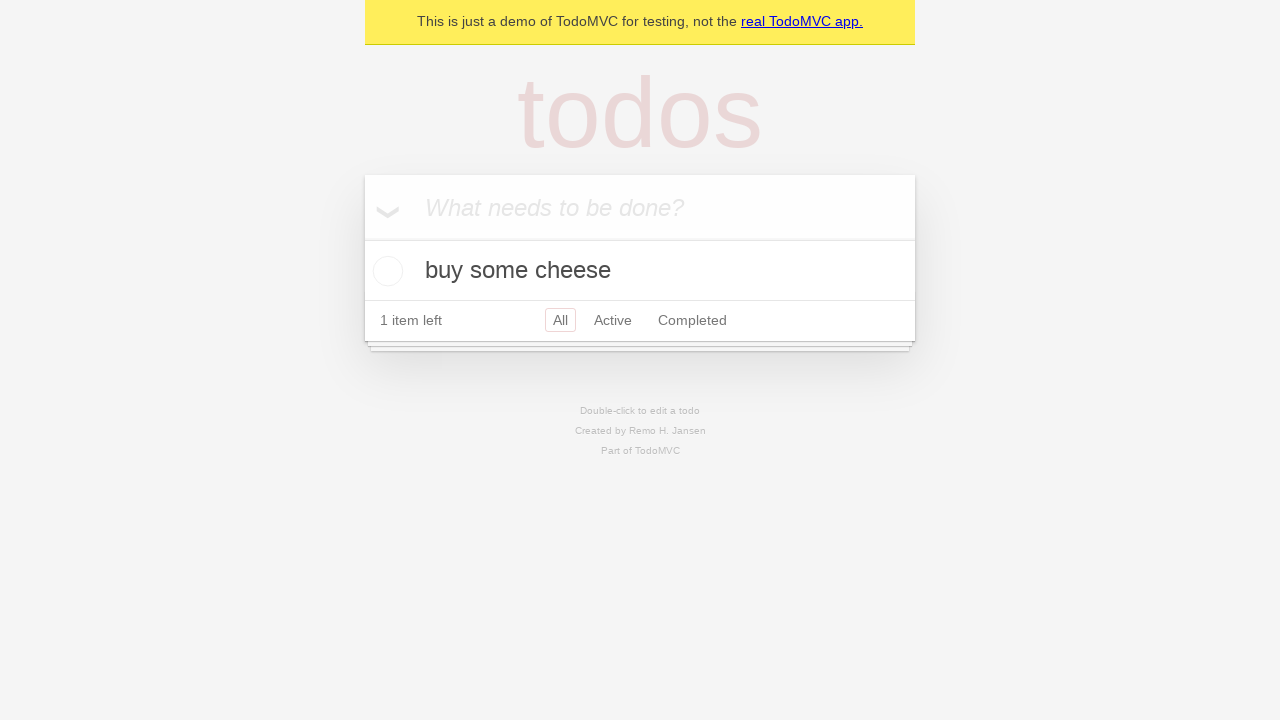

Filled second todo input with 'feed the cat' on internal:attr=[placeholder="What needs to be done?"i]
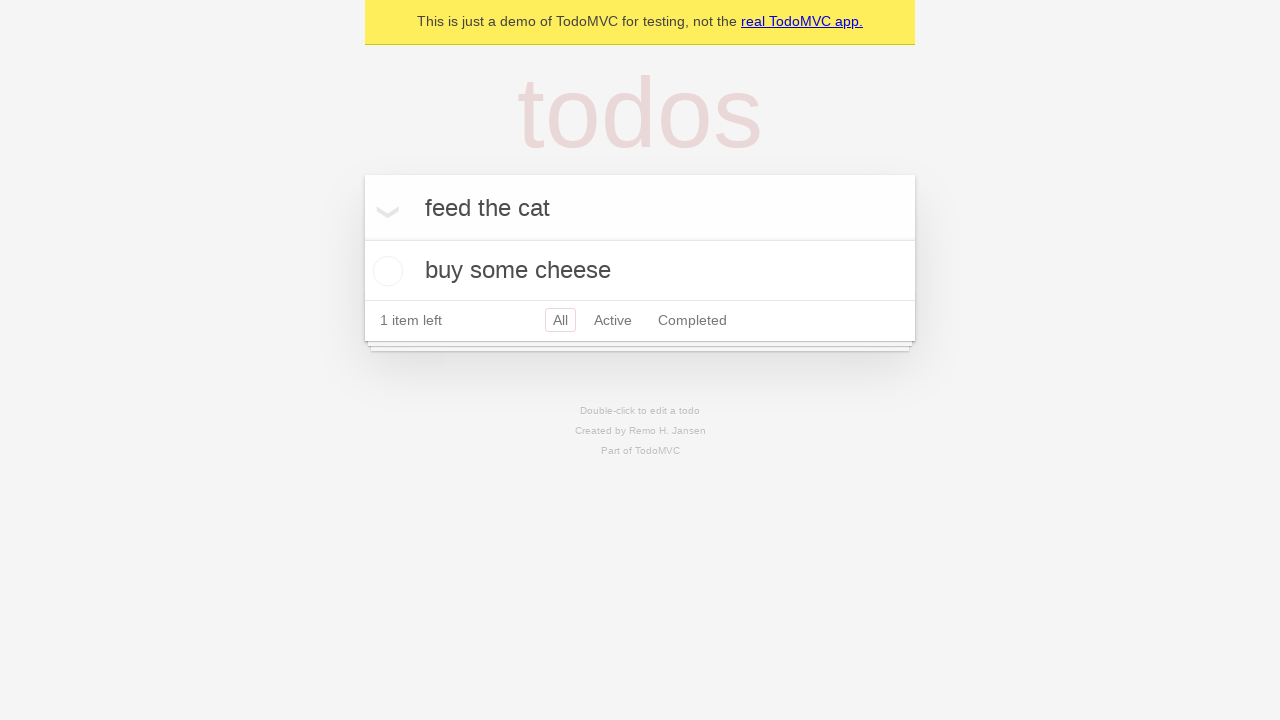

Pressed Enter to create second todo on internal:attr=[placeholder="What needs to be done?"i]
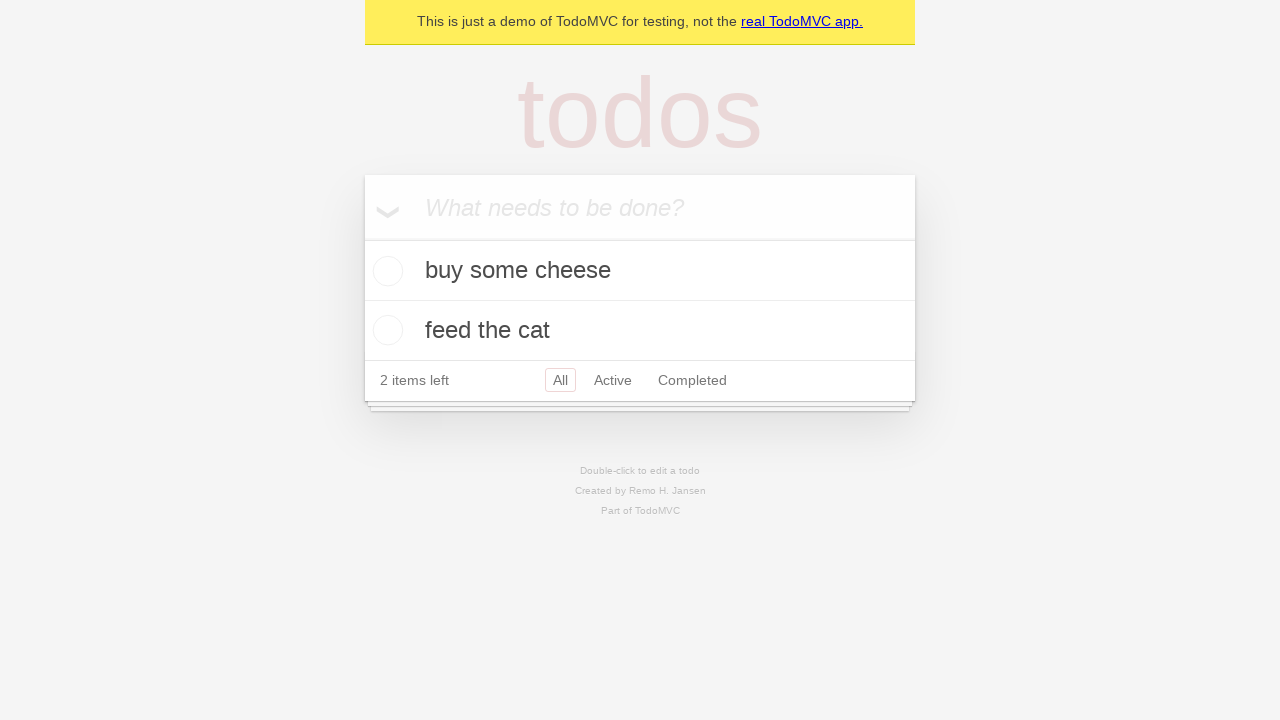

Filled third todo input with 'book a doctors appointment' on internal:attr=[placeholder="What needs to be done?"i]
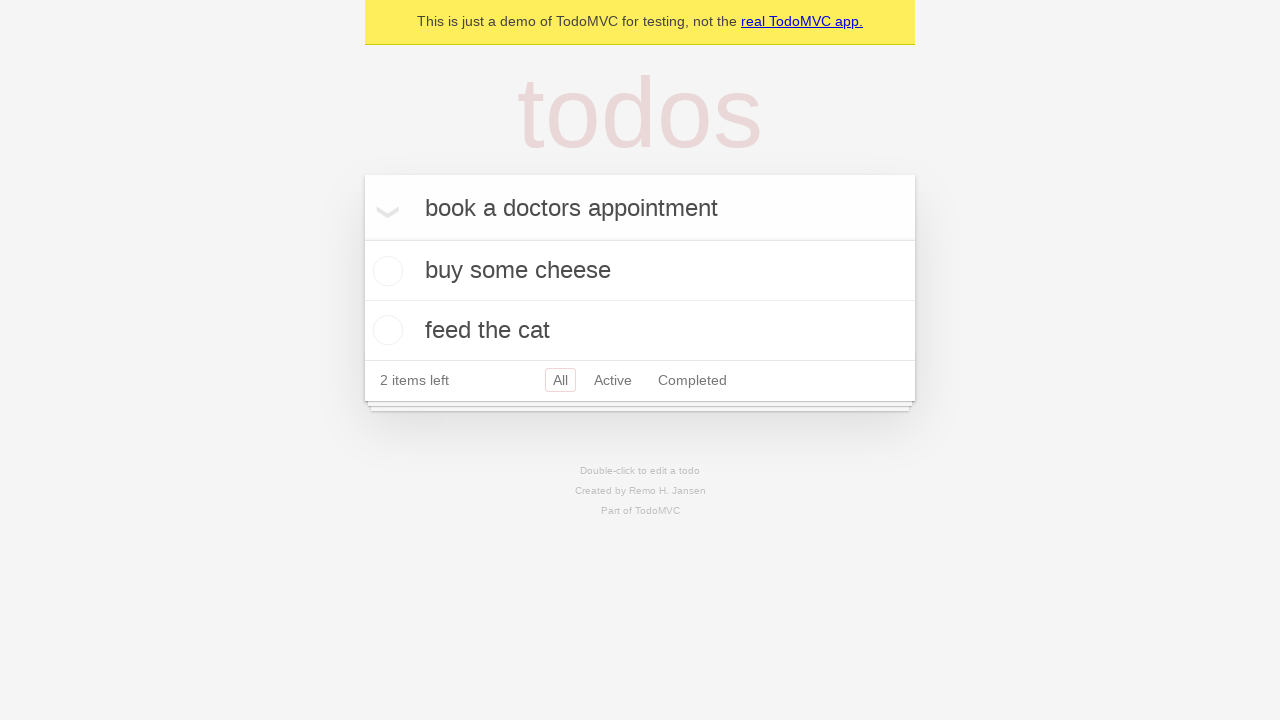

Pressed Enter to create third todo on internal:attr=[placeholder="What needs to be done?"i]
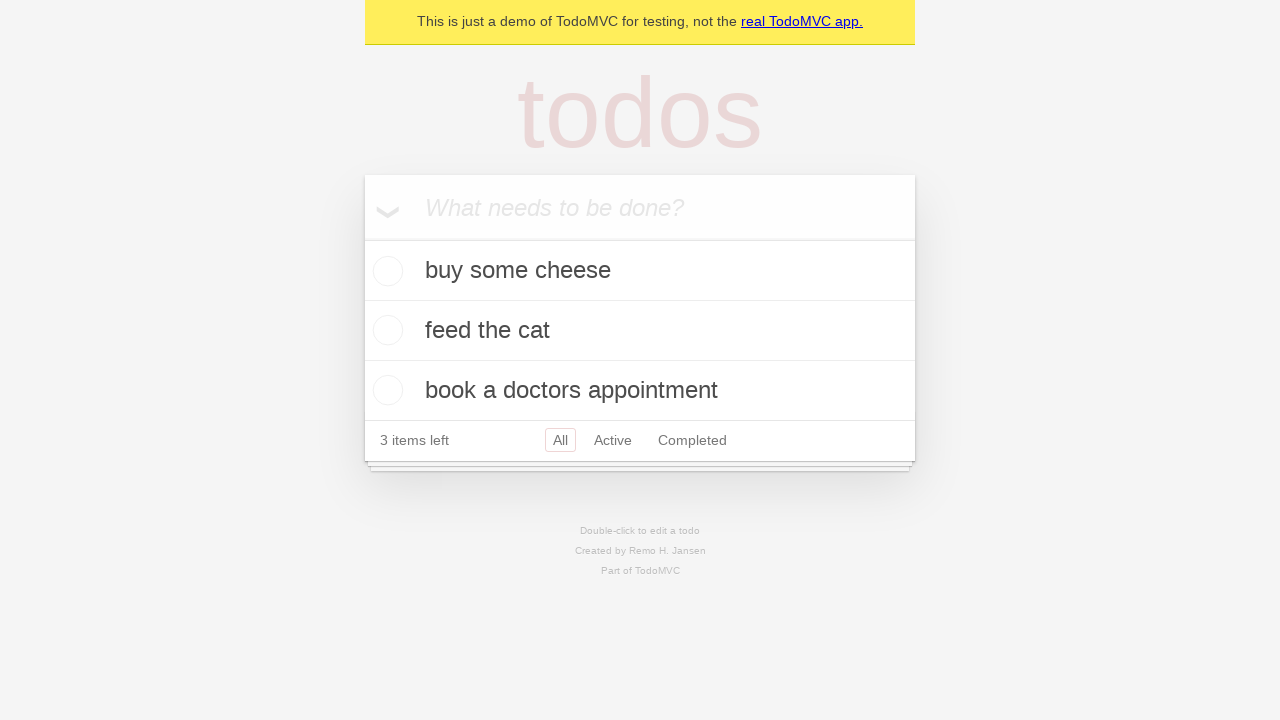

Located all todo items
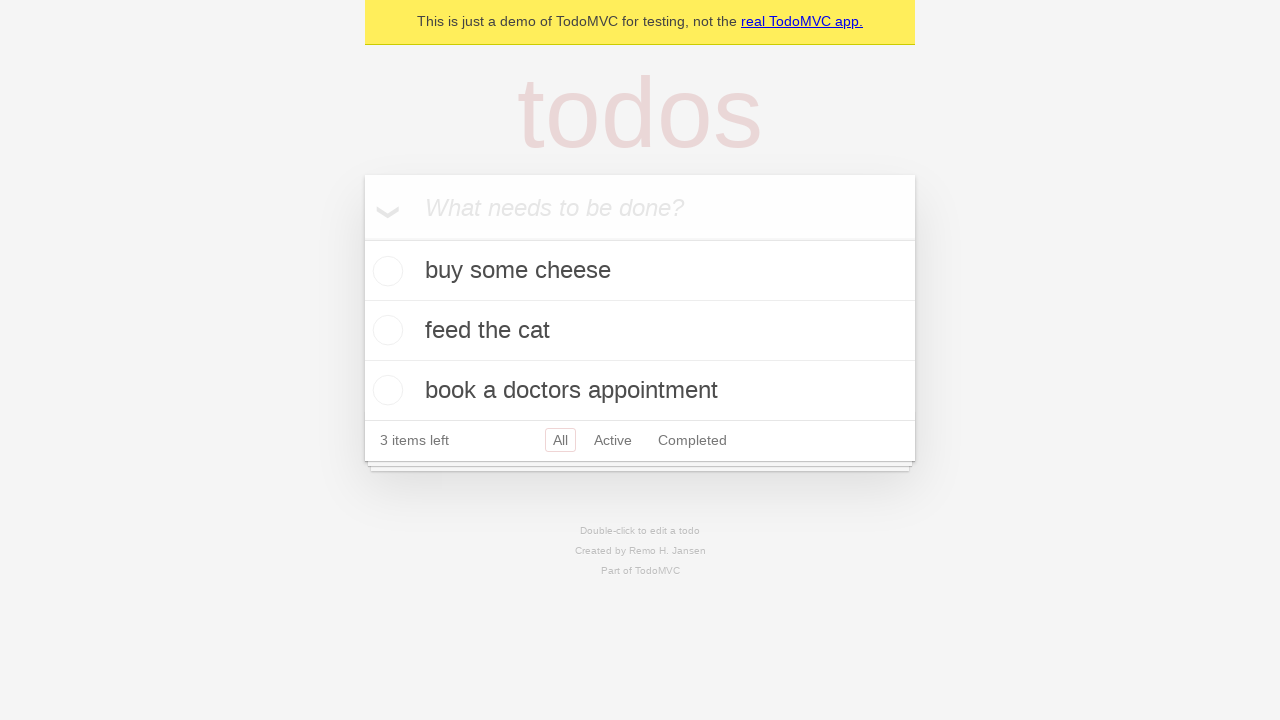

Double-clicked second todo item to enter edit mode at (640, 331) on internal:testid=[data-testid="todo-item"s] >> nth=1
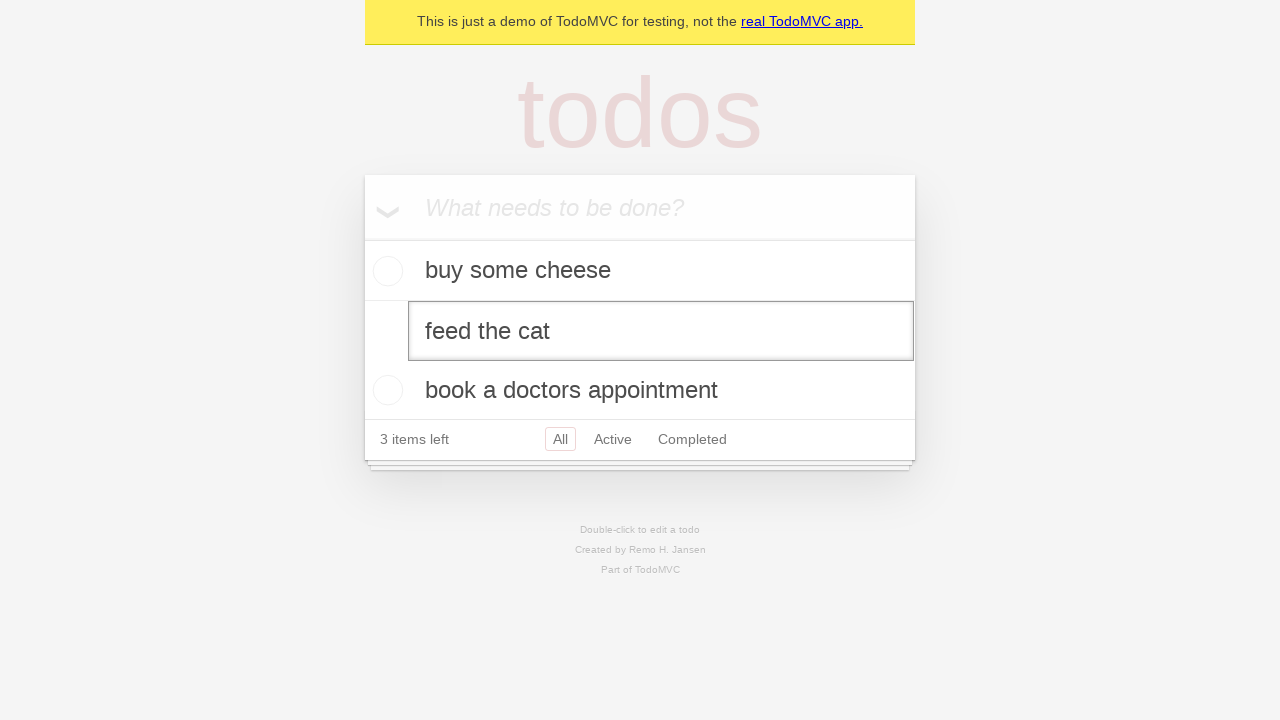

Filled edit field with 'buy some sausages' on internal:testid=[data-testid="todo-item"s] >> nth=1 >> internal:role=textbox[nam
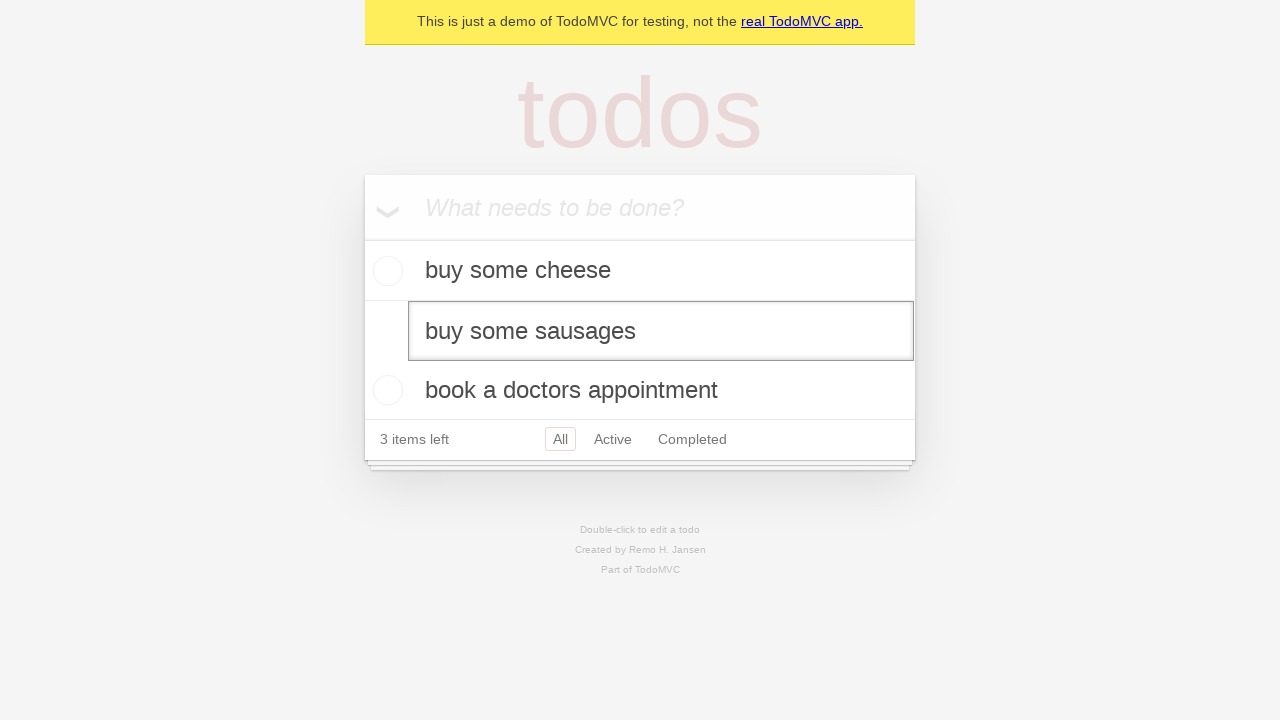

Pressed Escape to cancel edits and exit edit mode on internal:testid=[data-testid="todo-item"s] >> nth=1 >> internal:role=textbox[nam
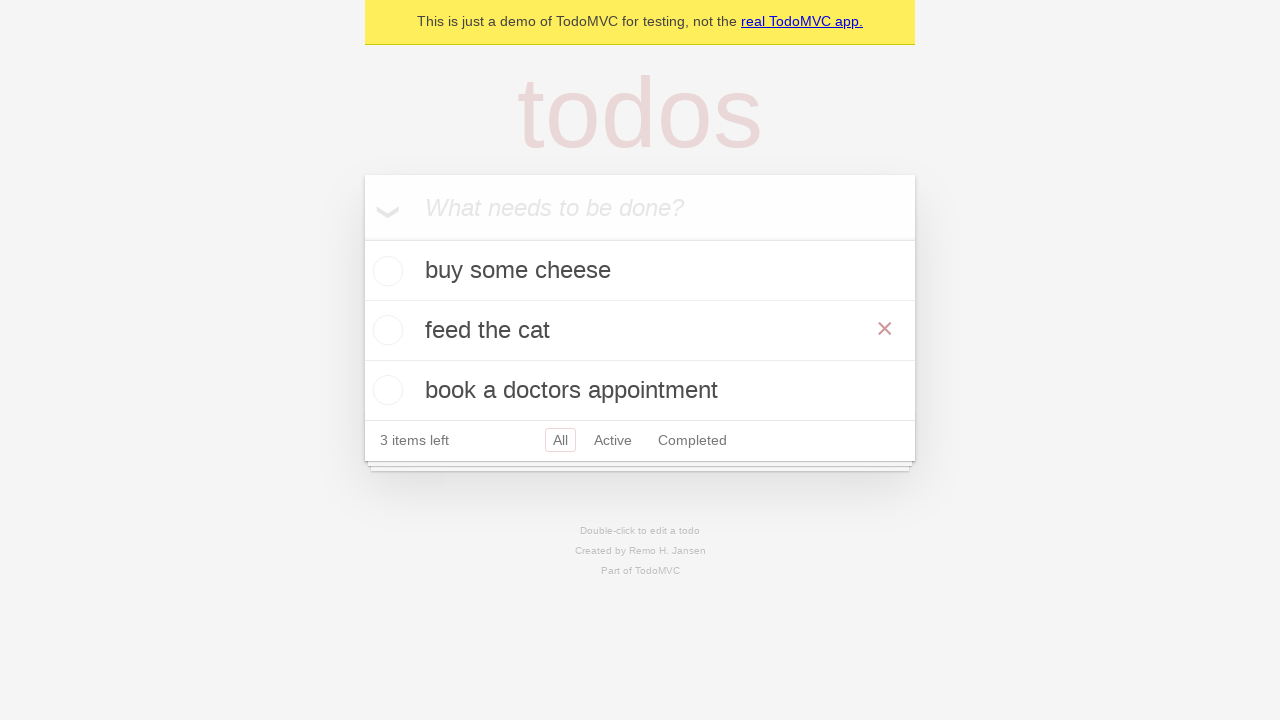

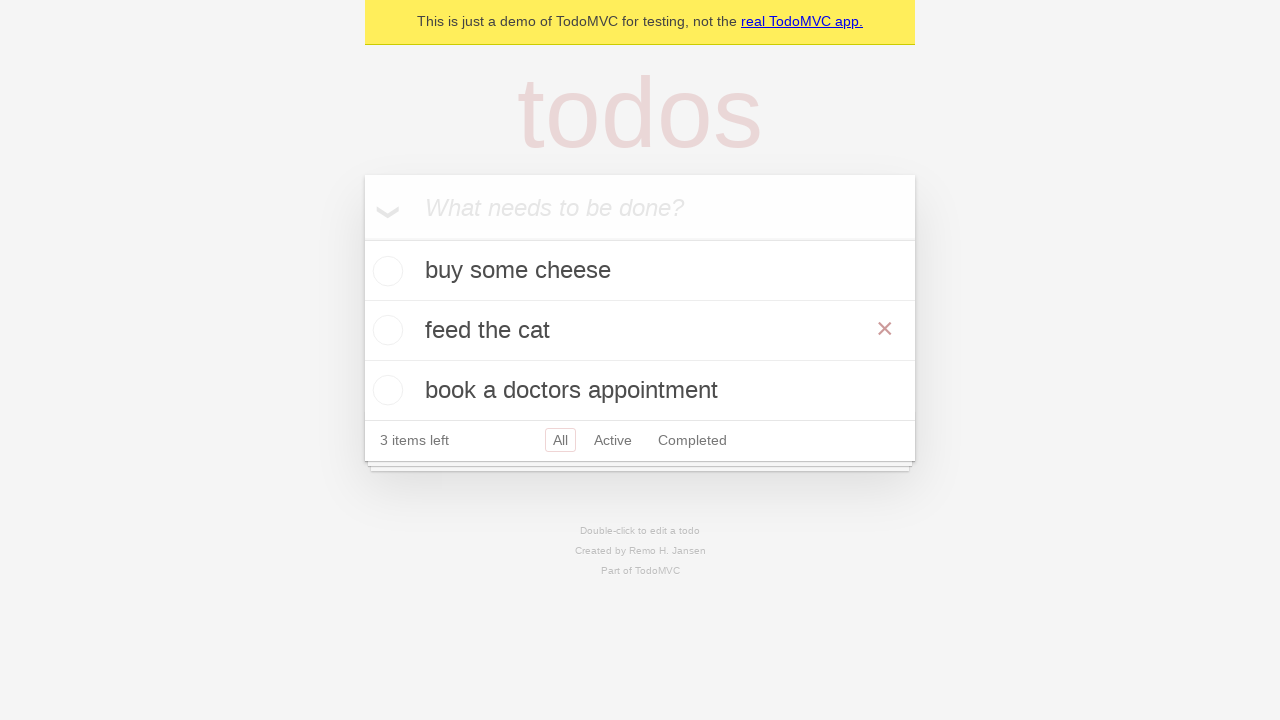